Tests confirm password validation on the signup page including empty field validation and password matching

Starting URL: https://devfn.vercel.app/signup

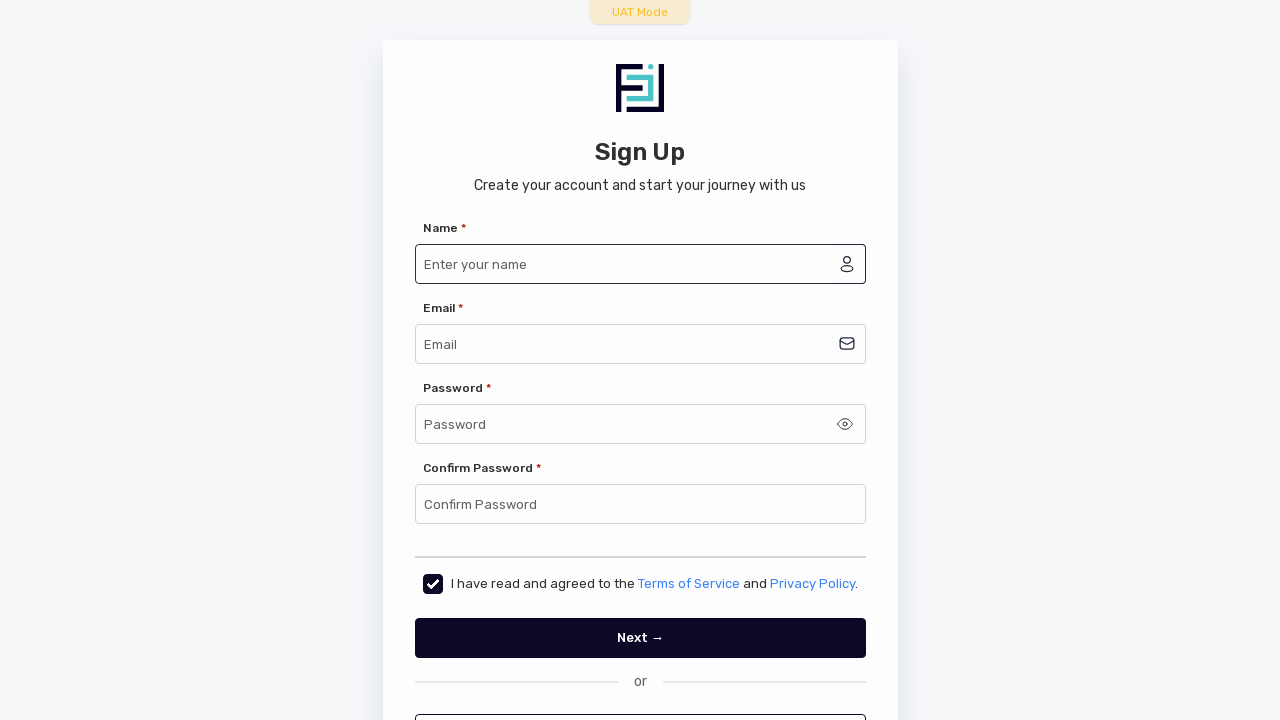

Filled password field with '111111' on [id="password"]
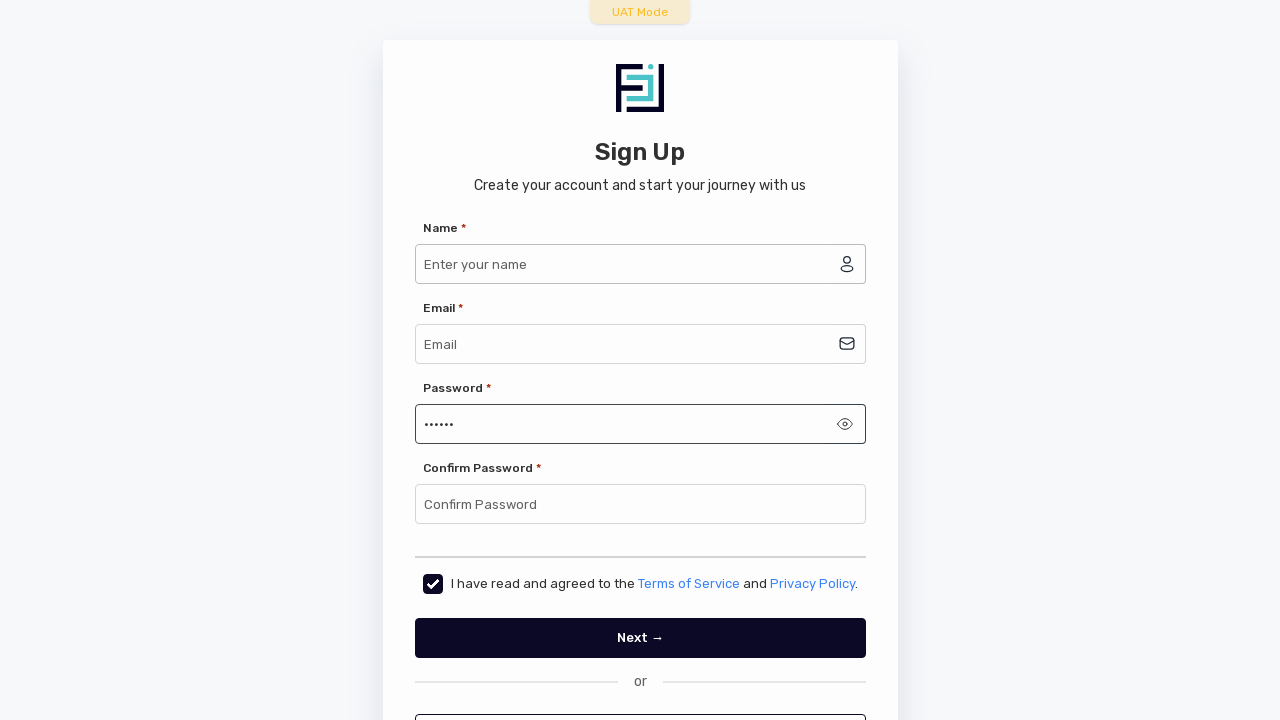

Clicked Next button to trigger validation at (640, 638) on internal:role=button[name="Next →"i]
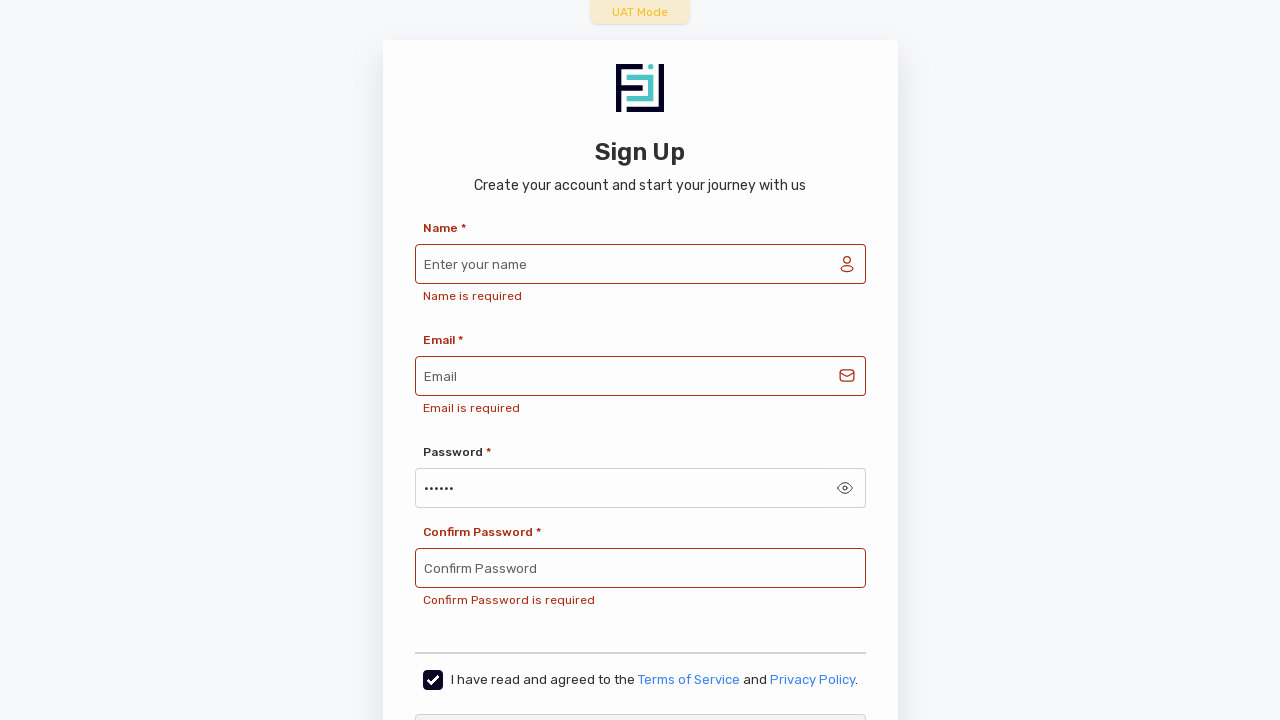

Confirmed 'Confirm Password is required' error message is visible
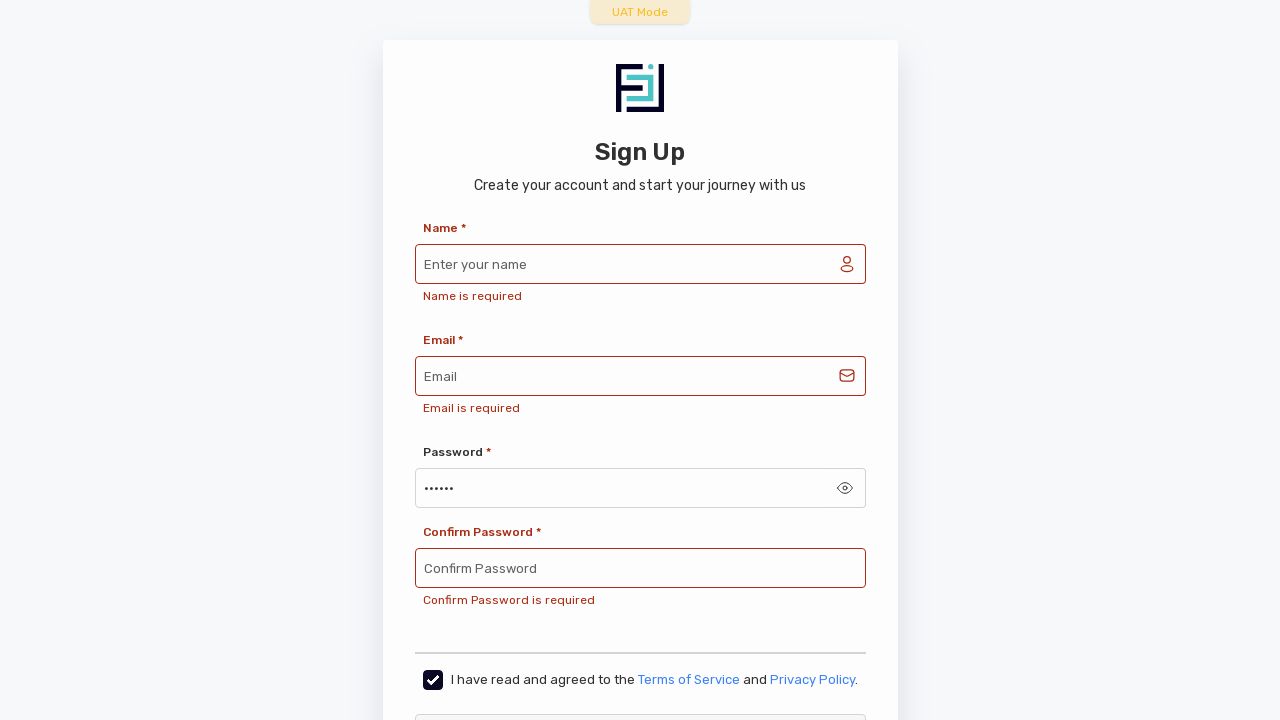

Filled confirm password field with '111111' on [id="confirmPassword"]
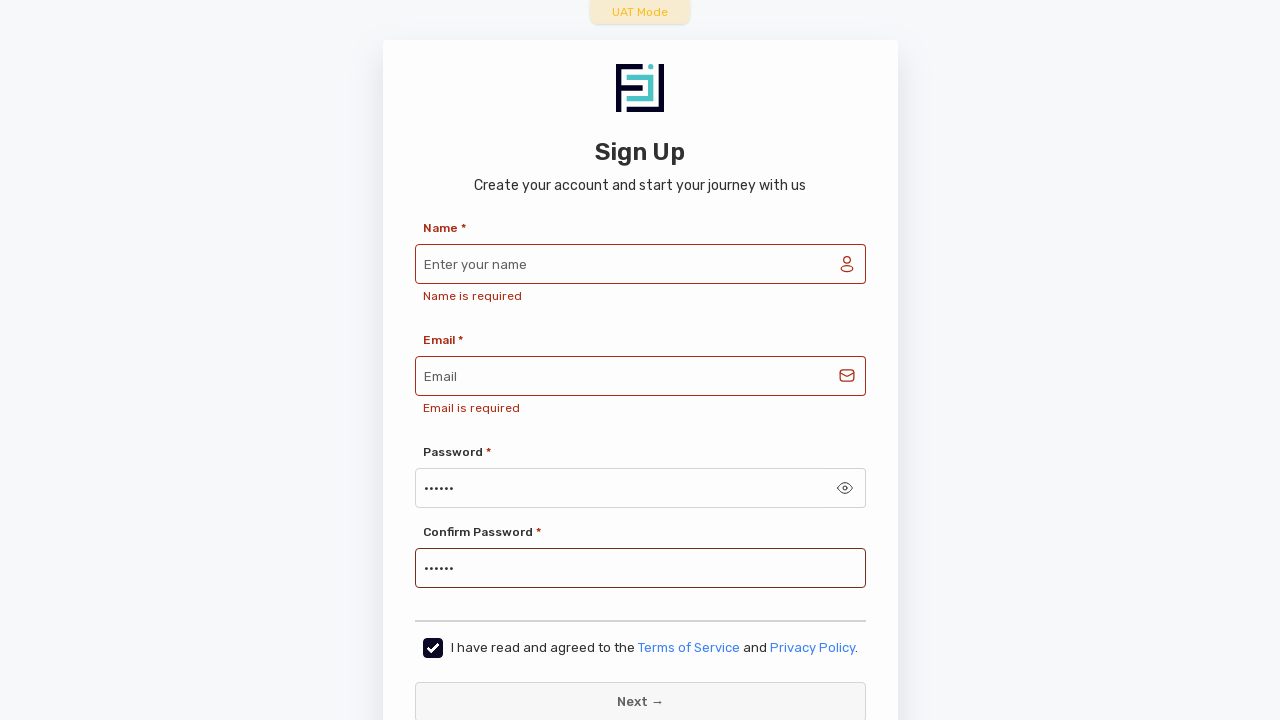

Clicked checkbox to accept terms at (432, 648) on xpath=//input[contains(@class,"checkbox")]
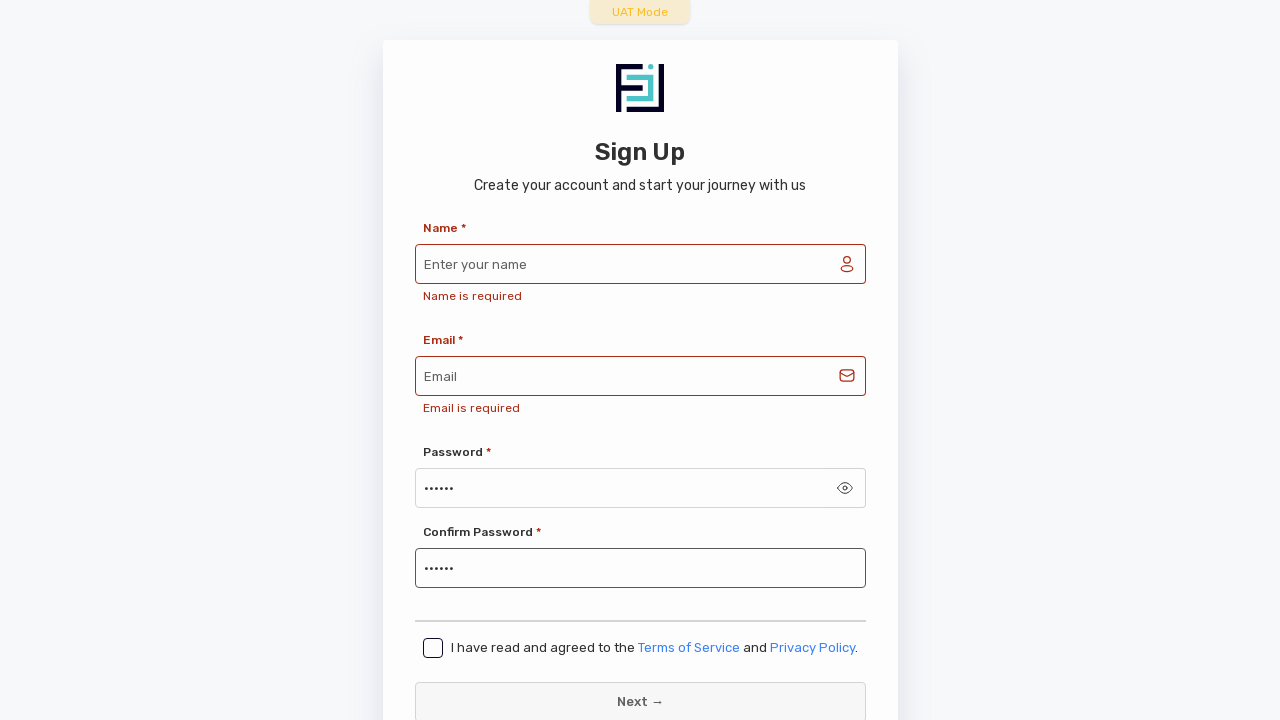

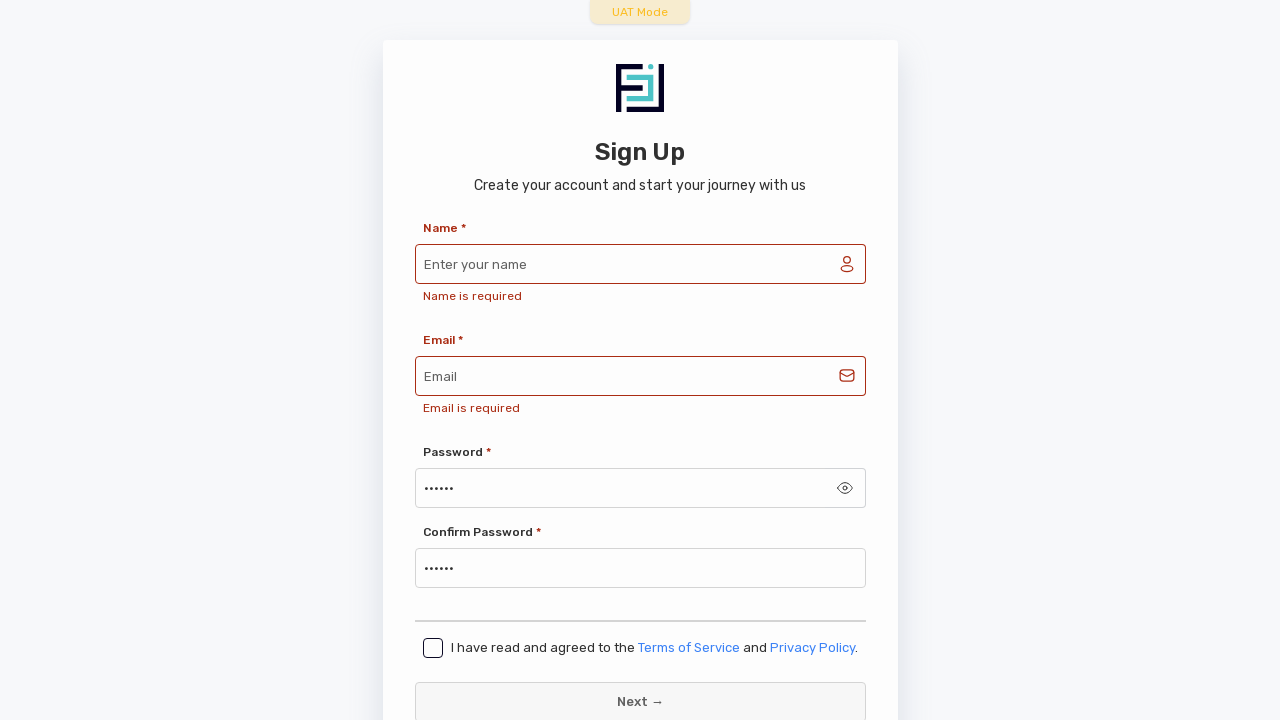